Tests slider manipulation functionality by dragging and dropping slider handles to new positions

Starting URL: https://testautomationpractice.blogspot.com/

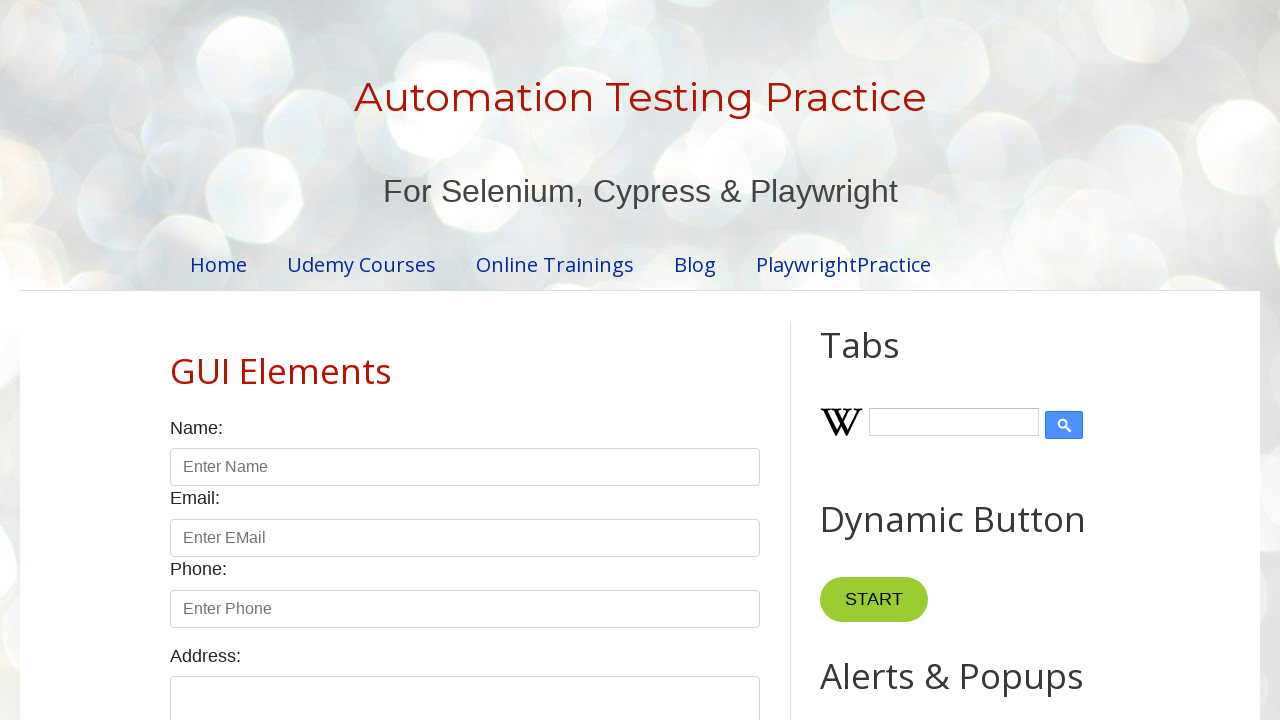

Located the second slider handle element
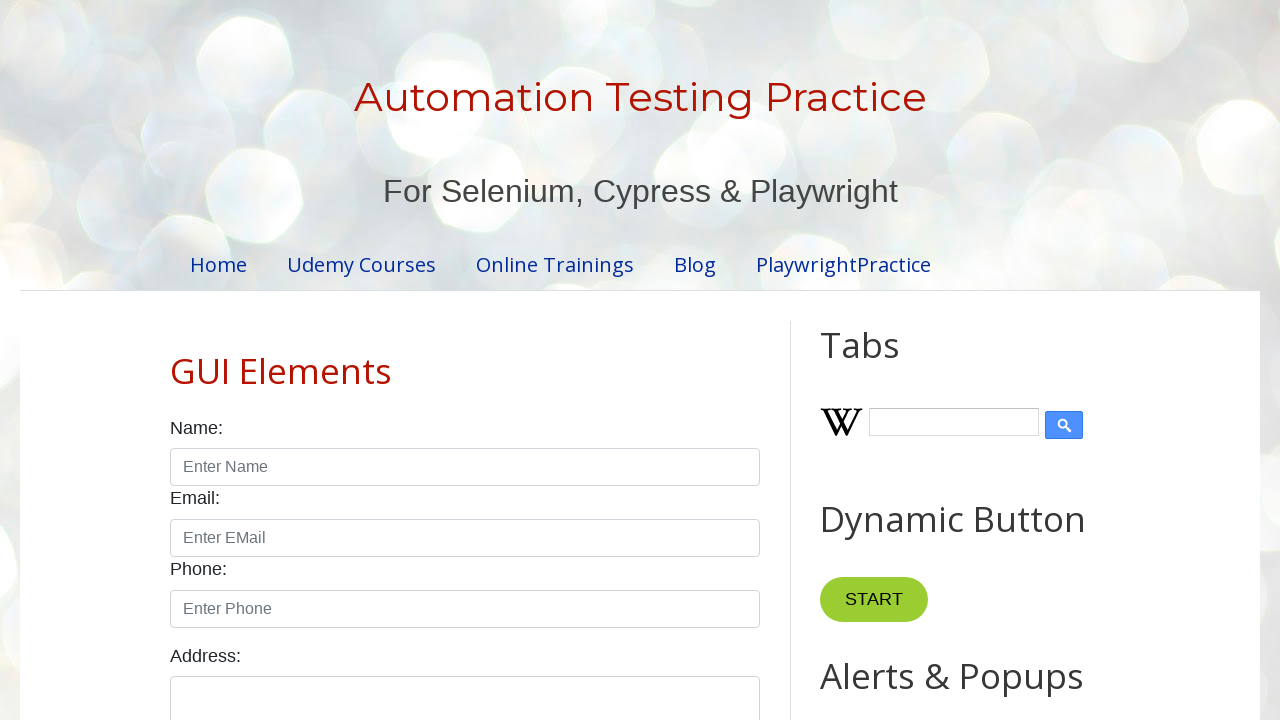

Retrieved initial slider handle position: {'x': 984.203125, 'y': 2019.609375, 'width': 19.1875, 'height': 19.1875}
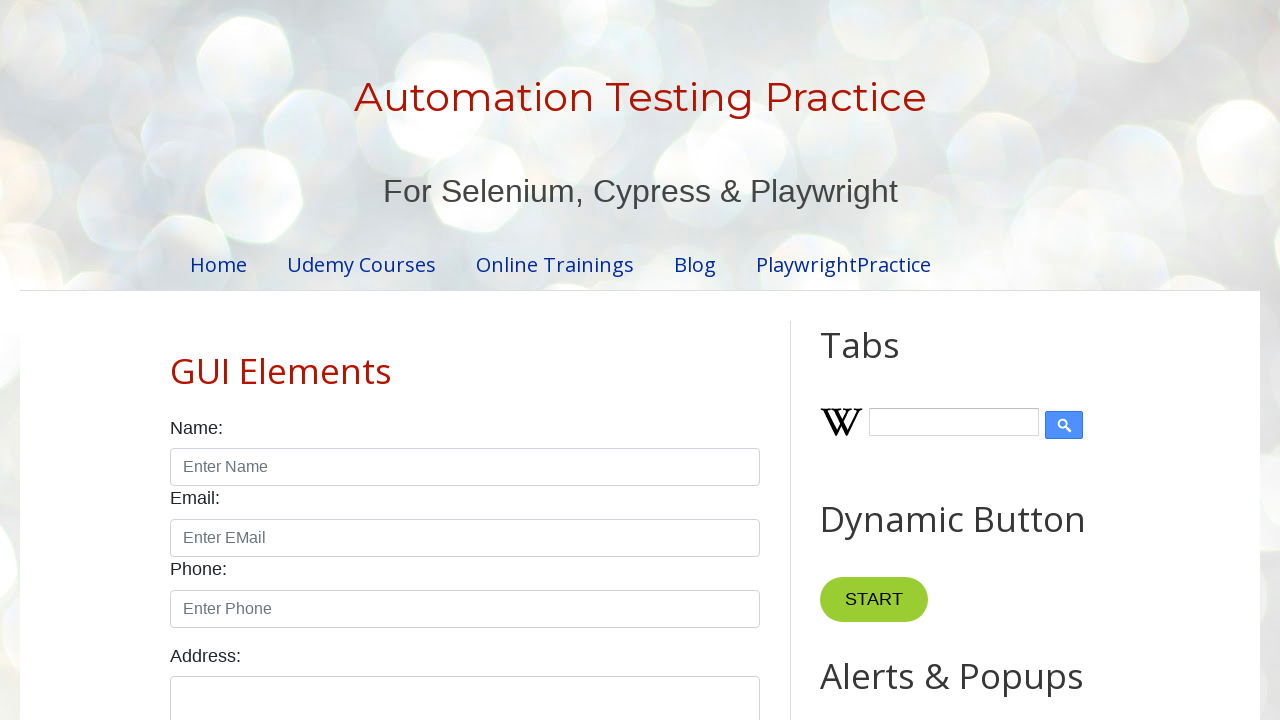

Dragged slider handle to new position (x: 600, y: 0) at (1585, 352)
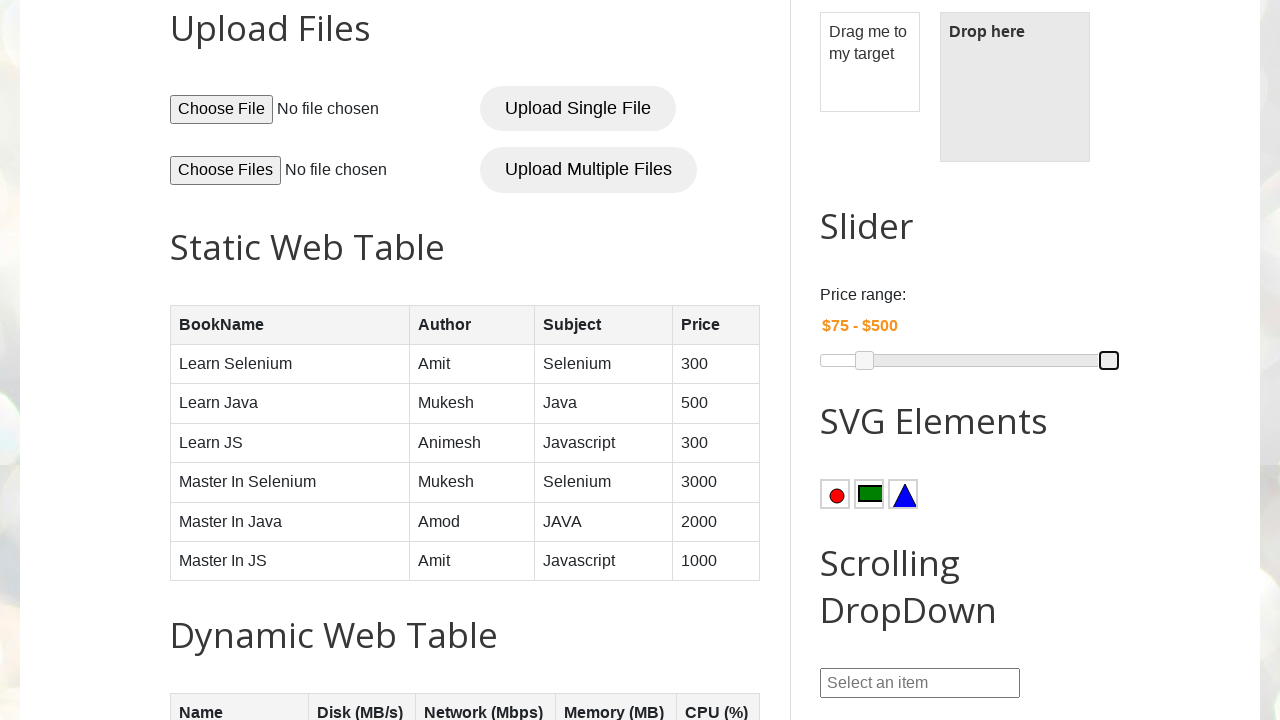

Retrieved final slider handle position: {'x': 1099.40625, 'y': 350.609375, 'width': 19.1875, 'height': 19.1875}
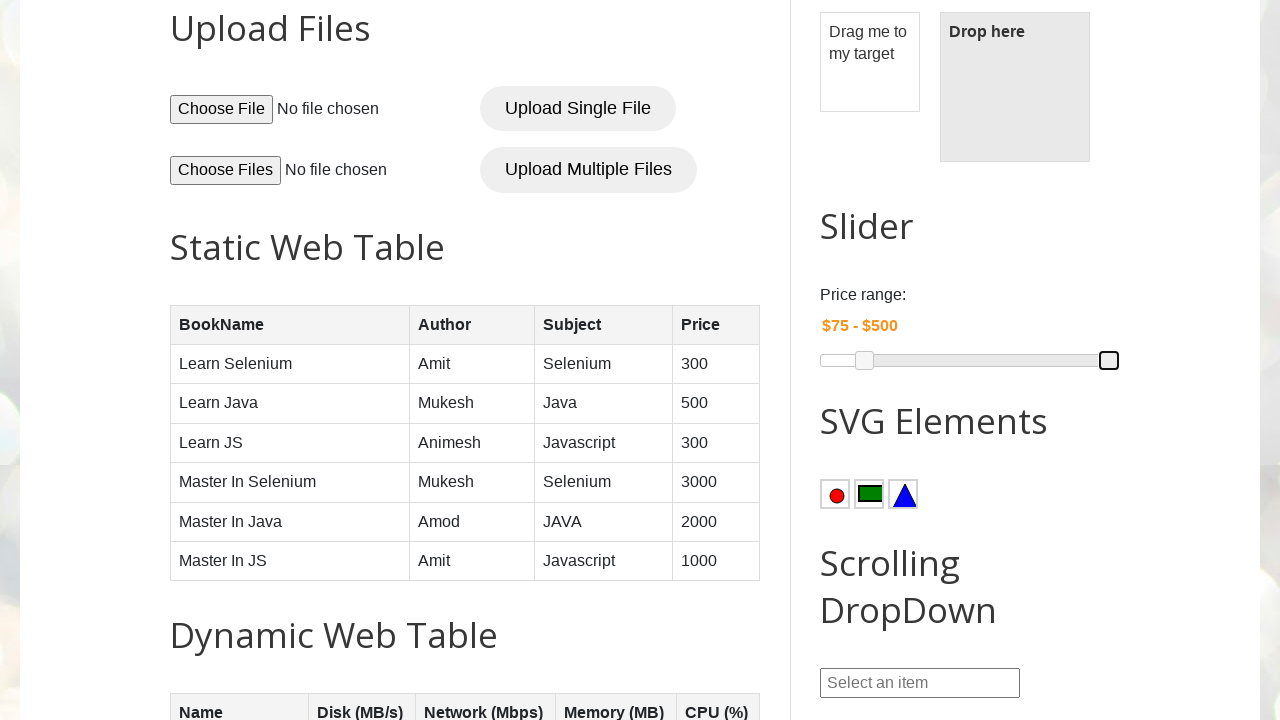

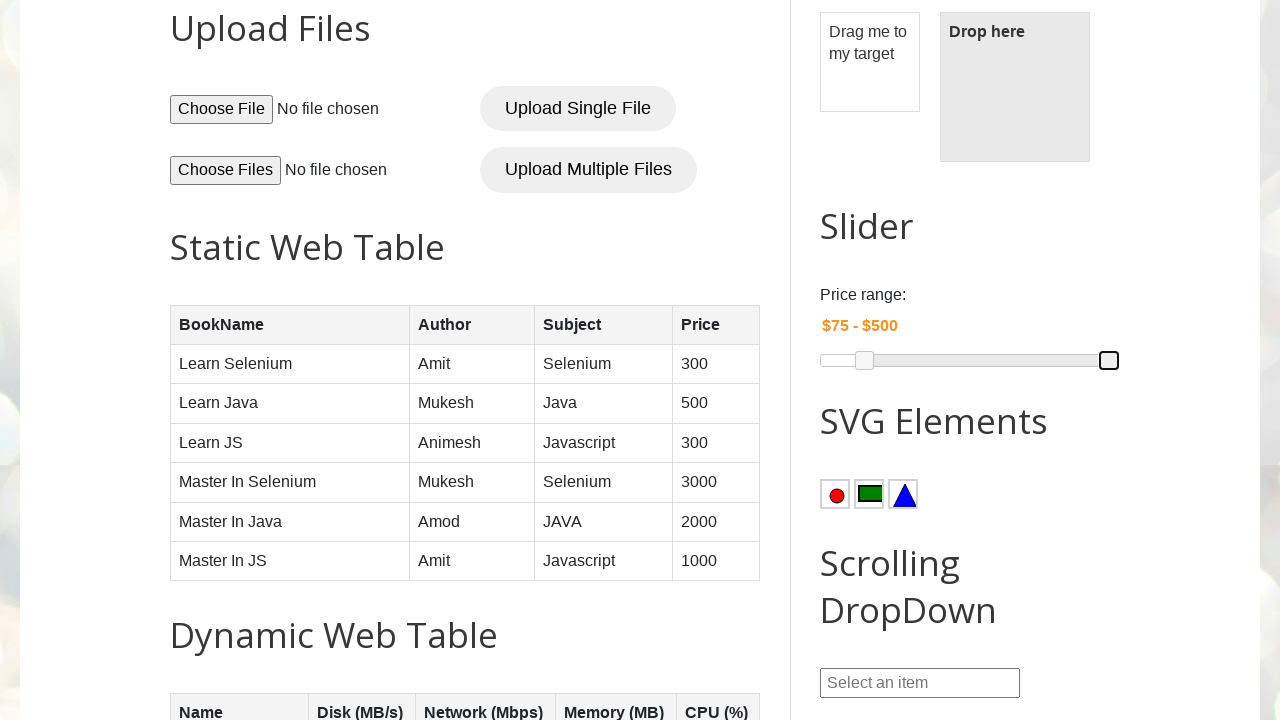